Tests tooltip display on hover by moving mouse over an input field and verifying tooltip text appears

Starting URL: https://automationfc.github.io/jquery-tooltip/

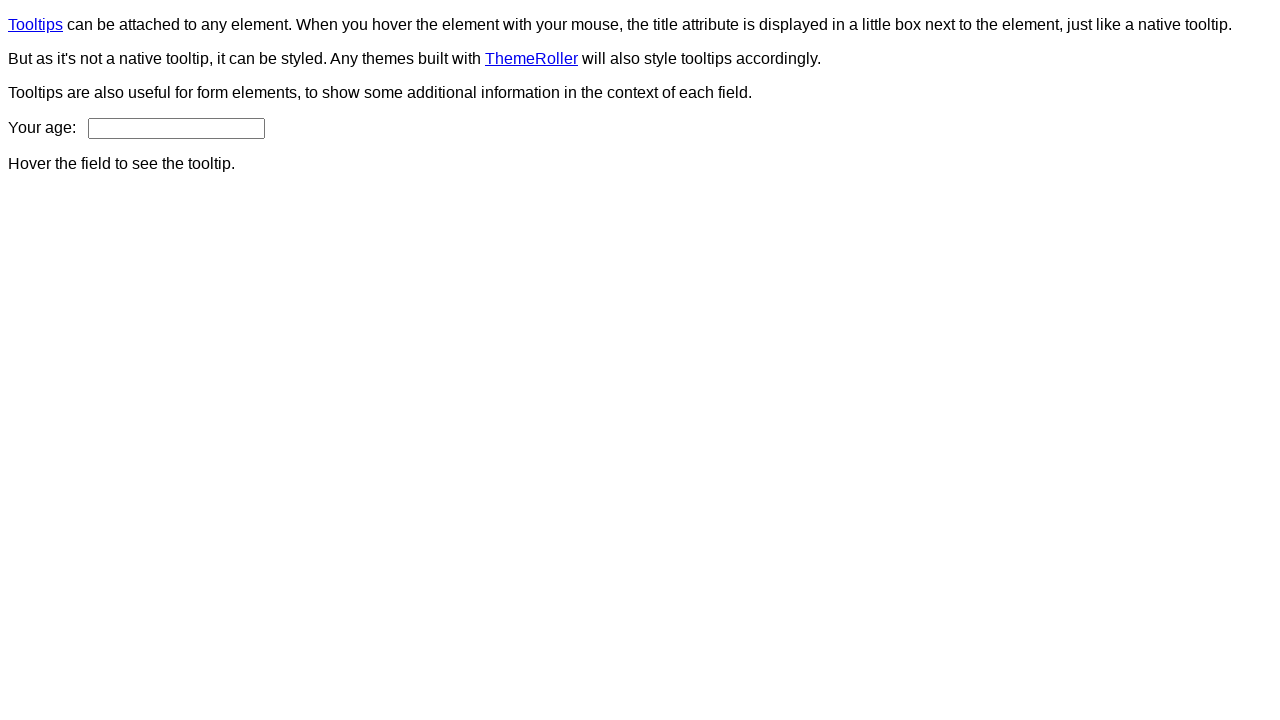

Navigated to jQuery tooltip test page
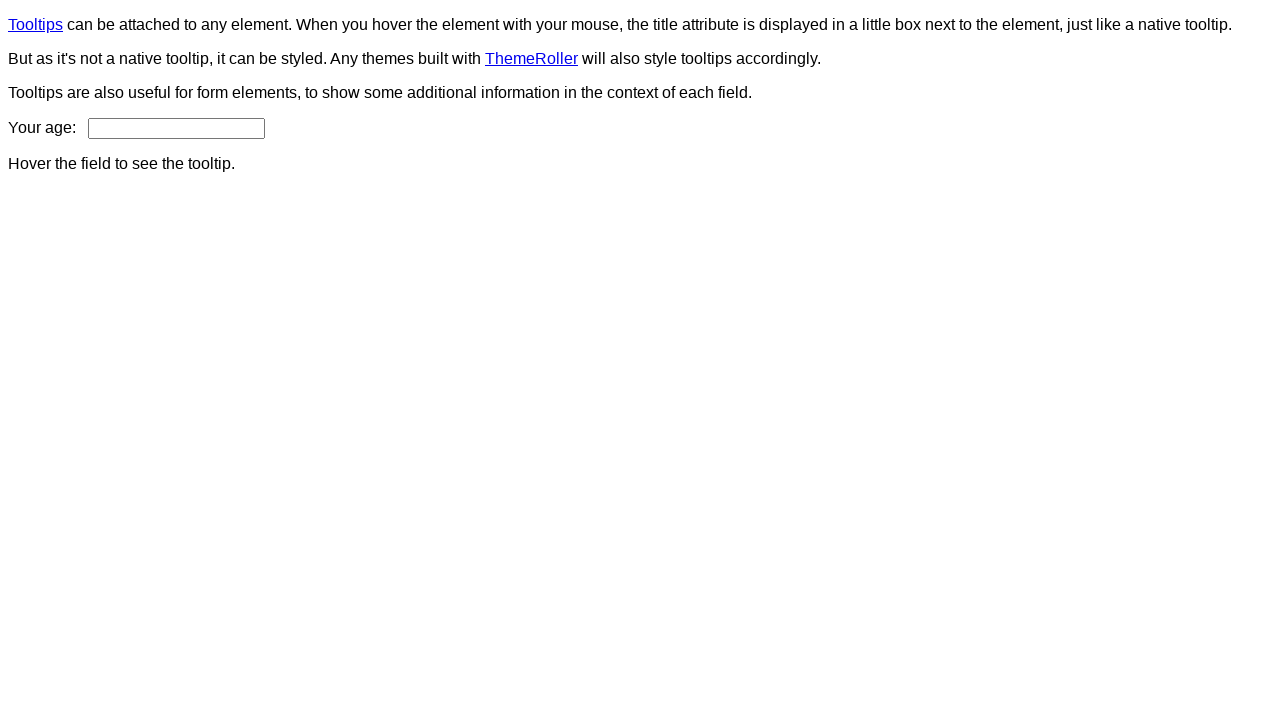

Hovered over age input field to trigger tooltip at (176, 128) on input#age
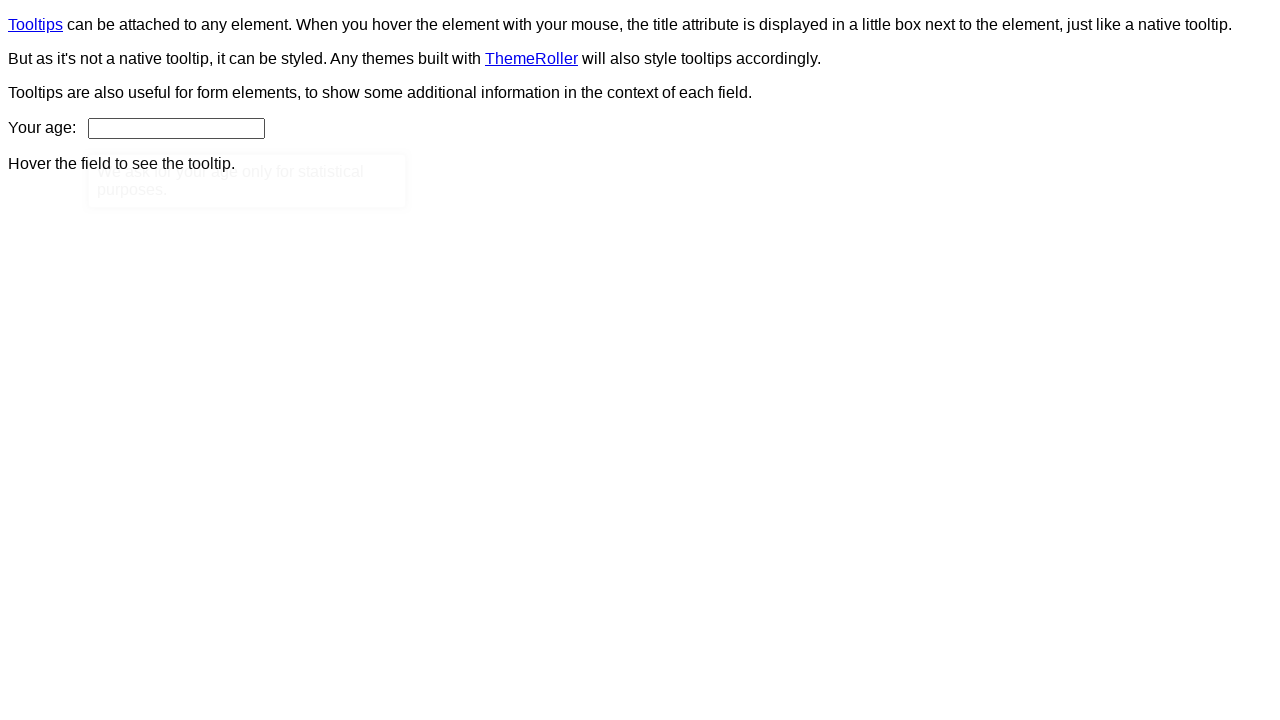

Tooltip content appeared on page
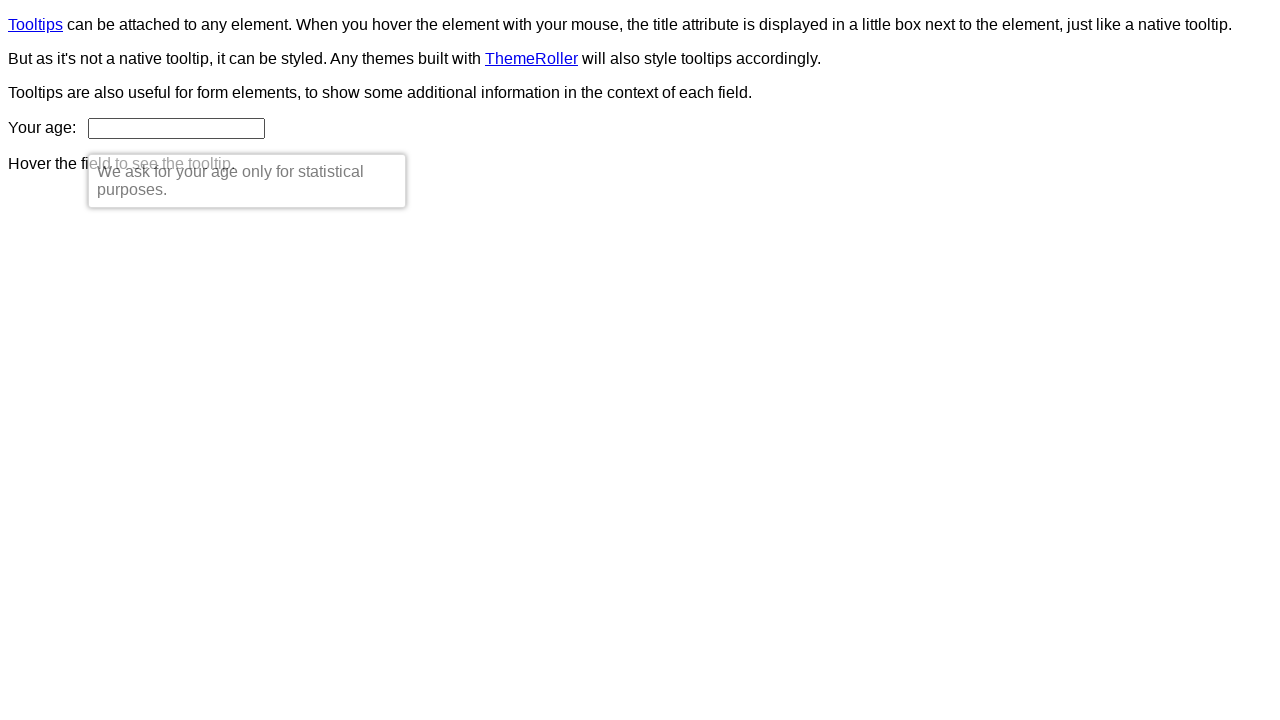

Retrieved tooltip text content
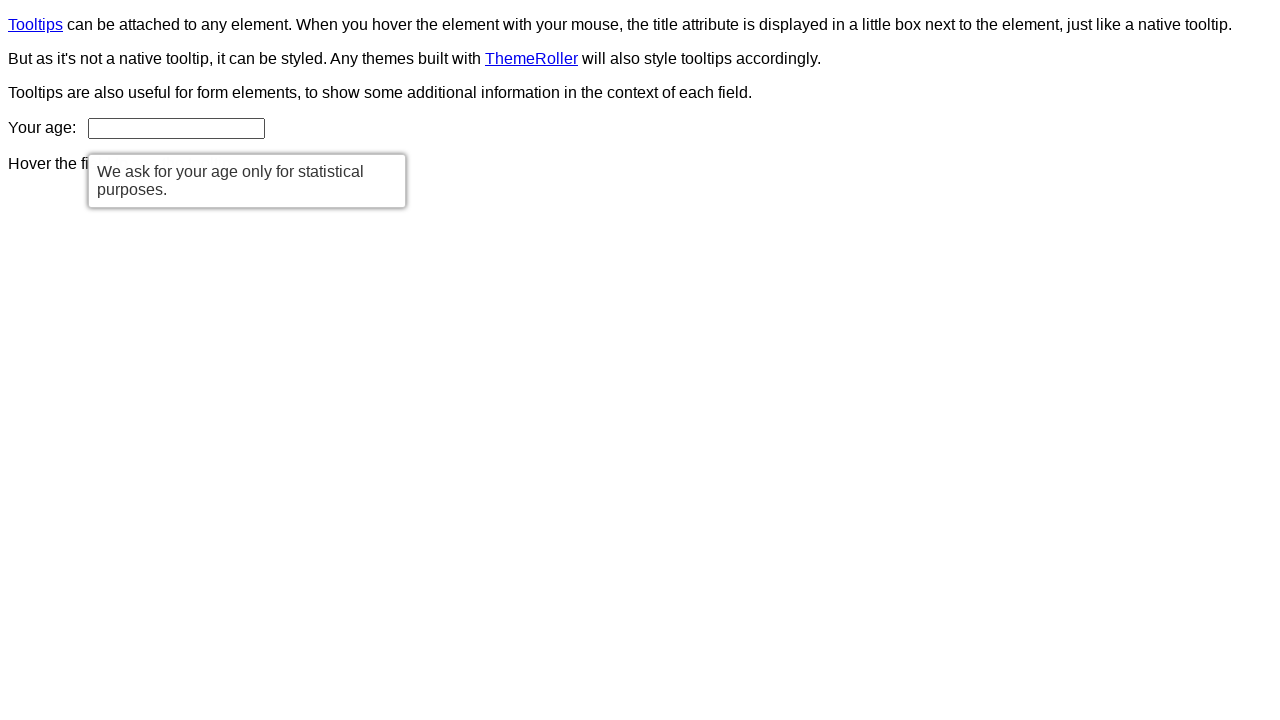

Verified tooltip text matches expected message: 'We ask for your age only for statistical purposes.'
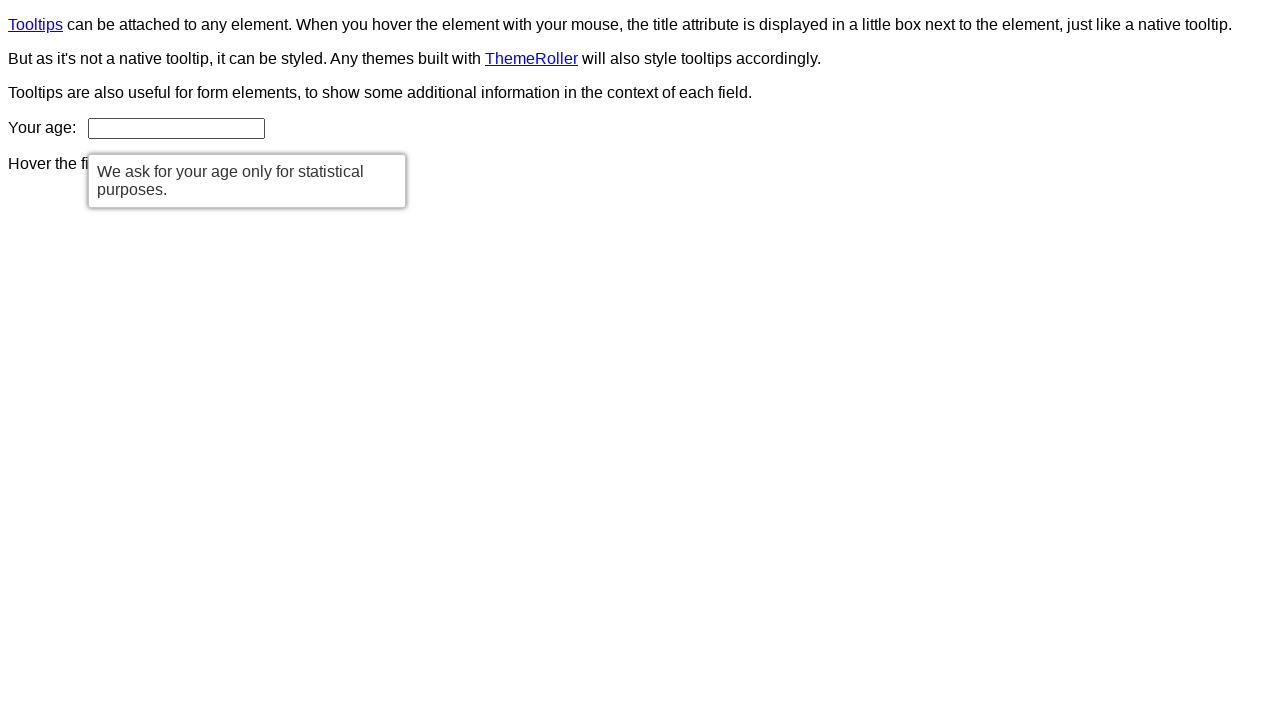

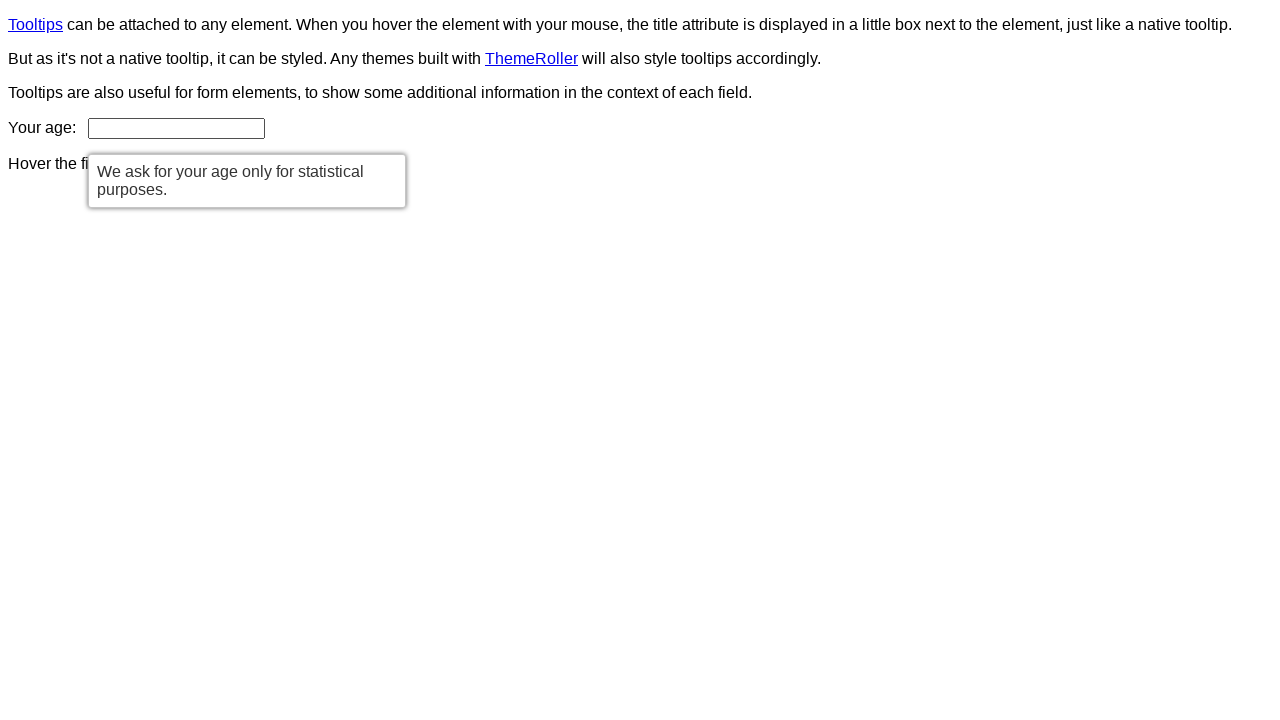